Tests the Add/Remove Elements functionality by clicking the Add Element button, verifying the Delete button appears, clicking Delete, and verifying the page title is still displayed

Starting URL: https://the-internet.herokuapp.com/add_remove_elements/

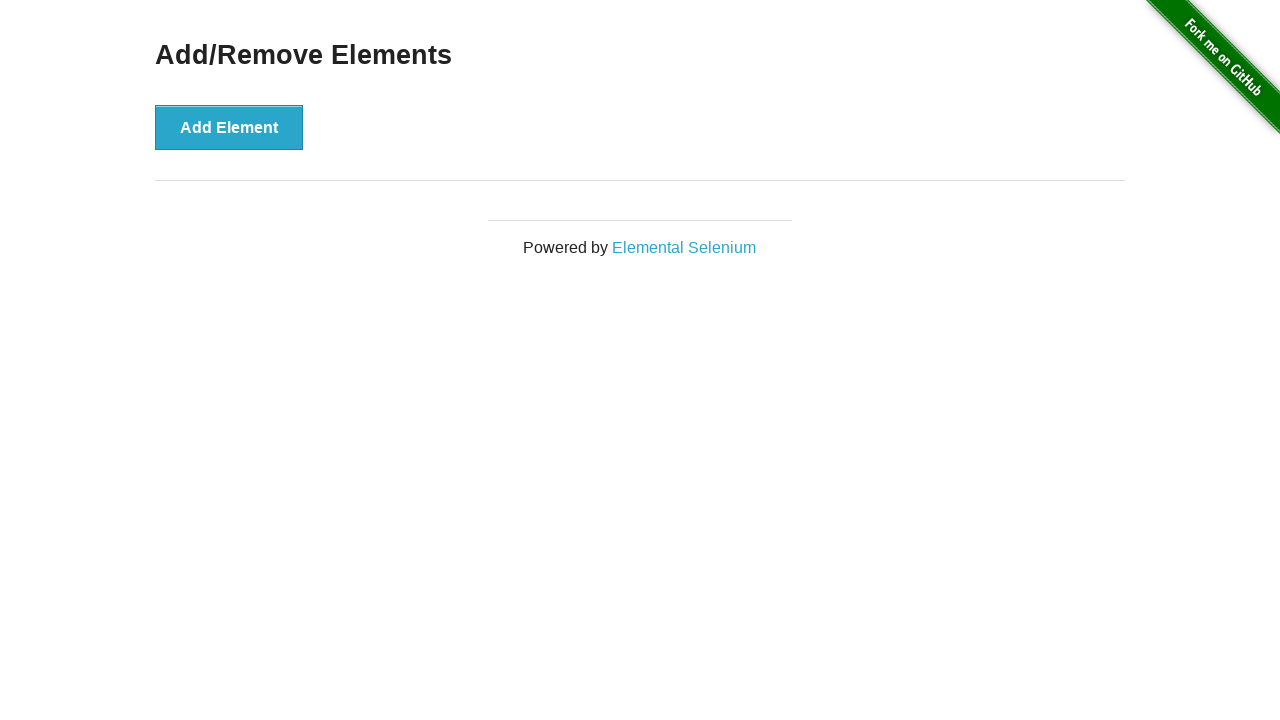

Clicked the 'Add Element' button at (229, 127) on button[onclick='addElement()']
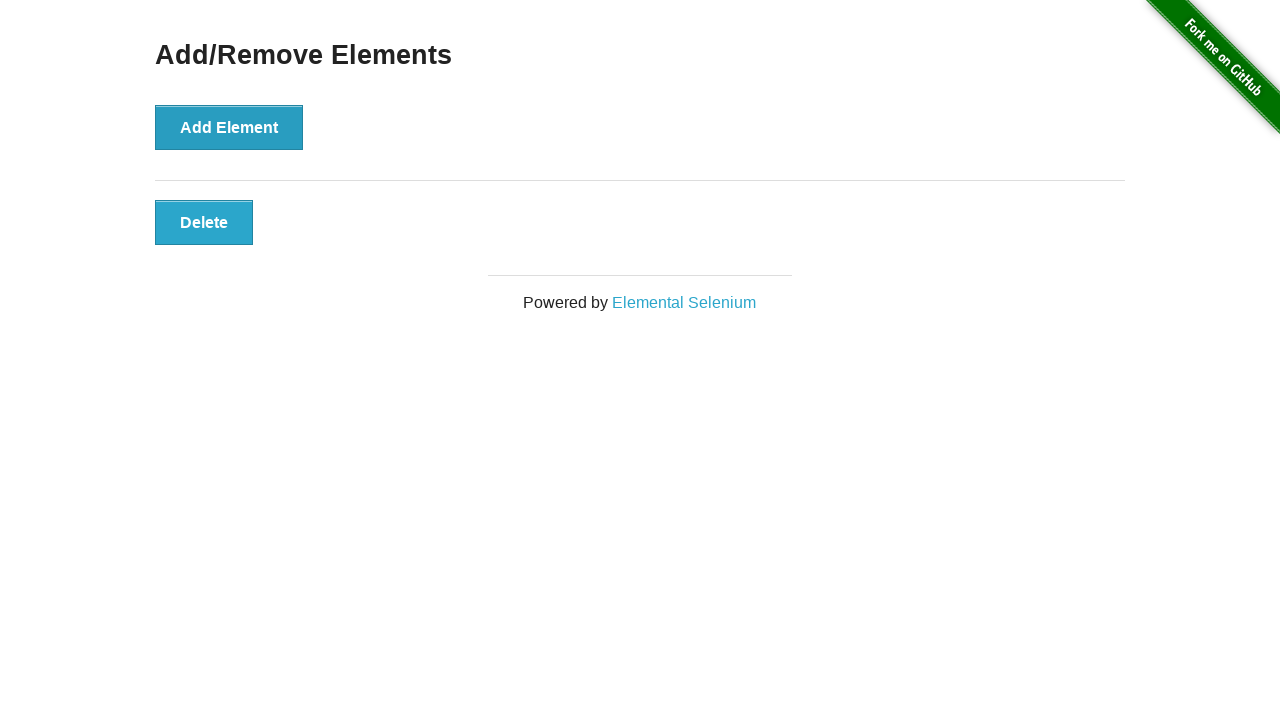

Delete button appeared and is visible
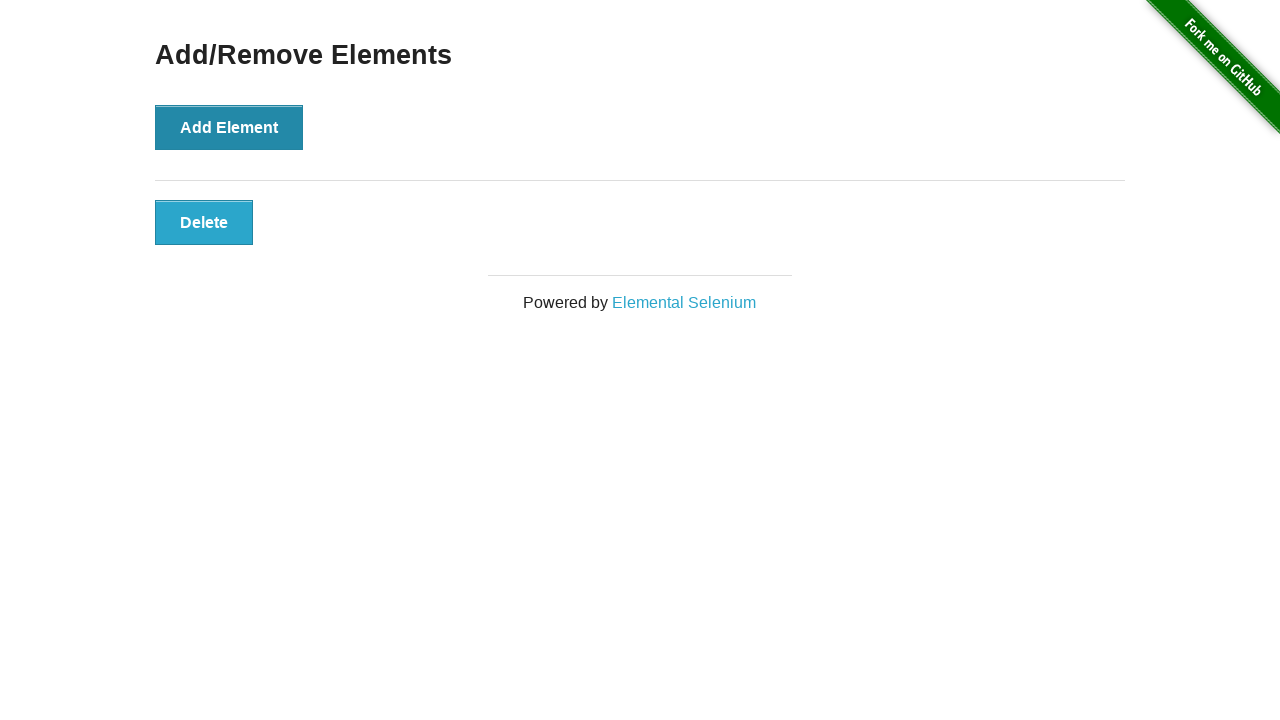

Clicked the Delete button at (204, 222) on .added-manually
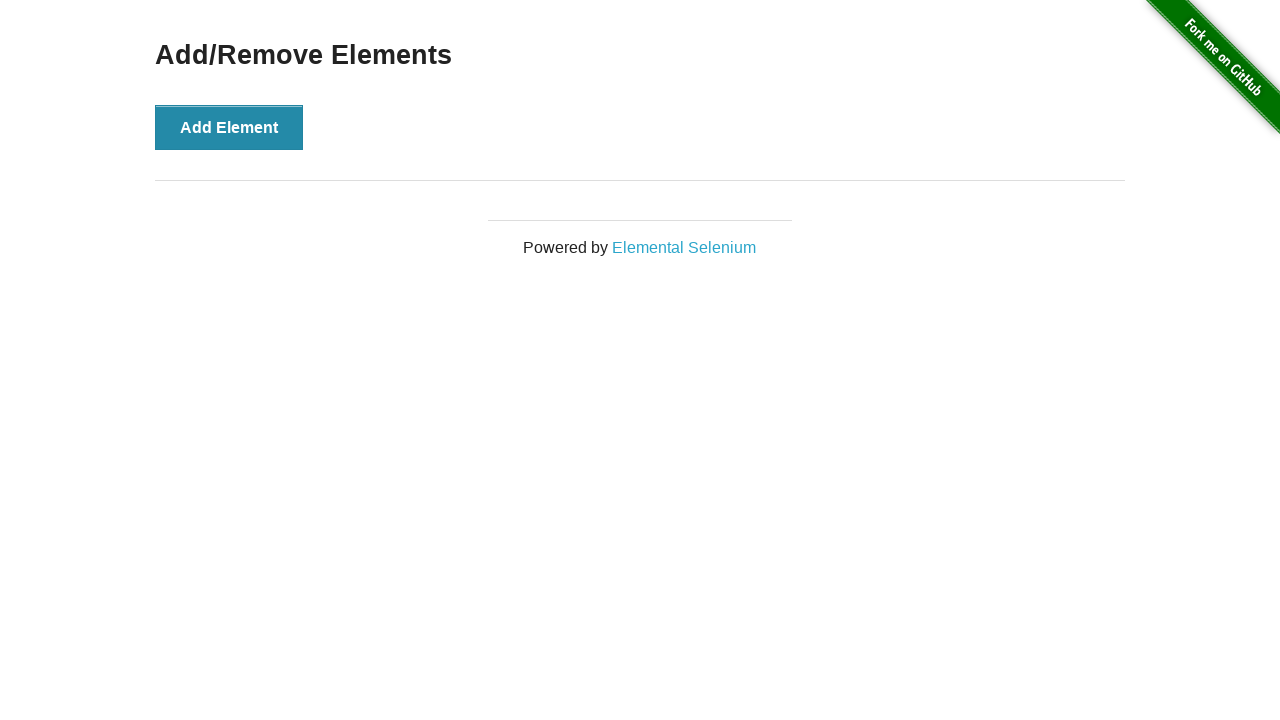

Verified the page heading 'Add/Remove Elements' is still displayed
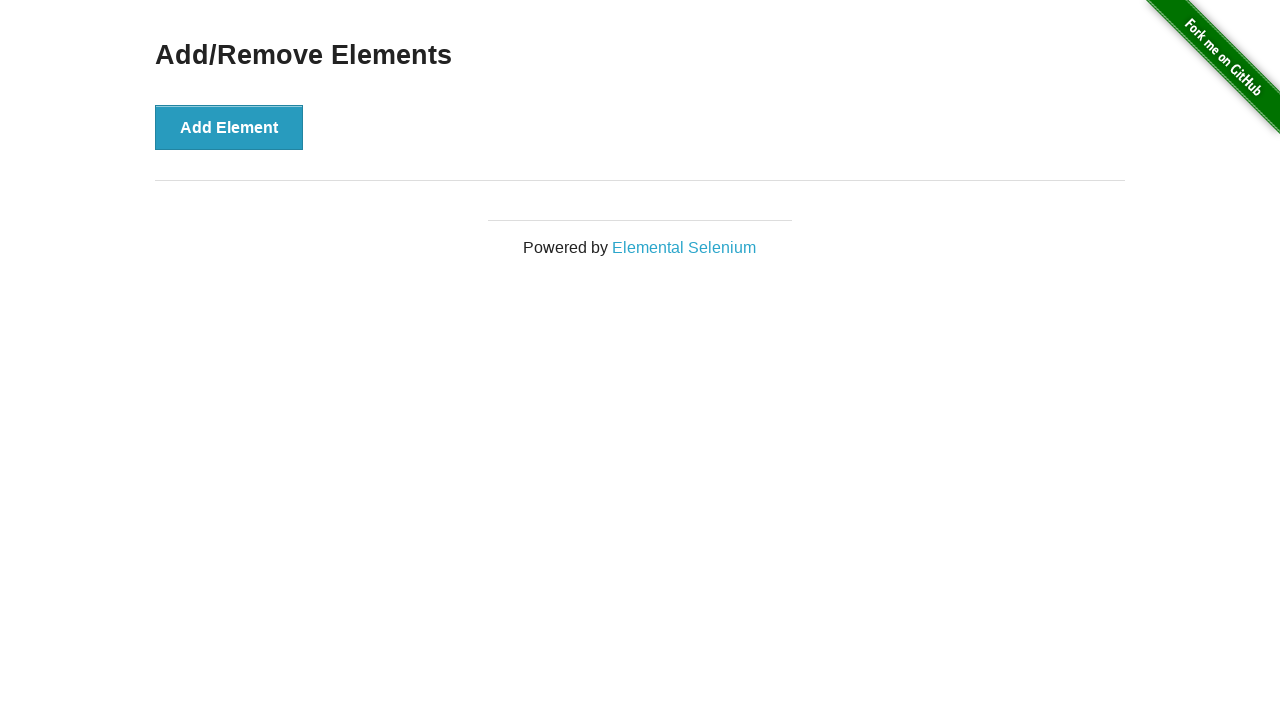

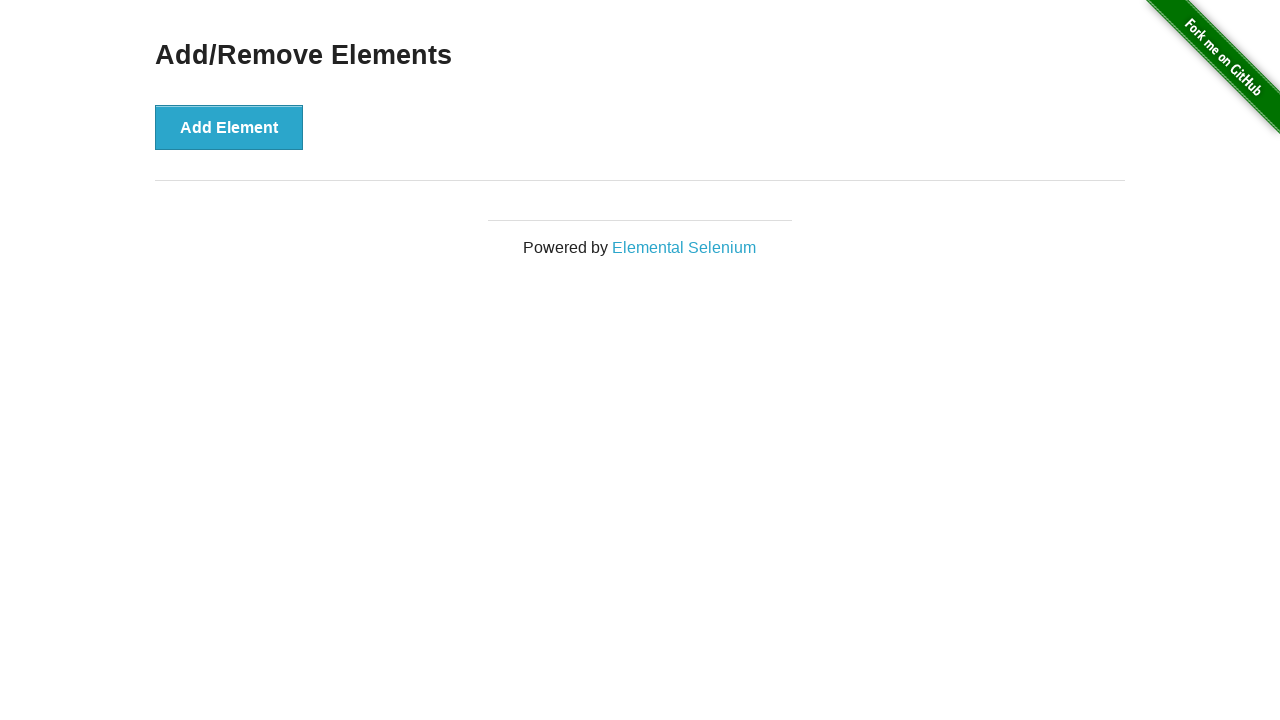